Tests saving an edit by clicking outside while on the Active filter.

Starting URL: https://todomvc4tasj.herokuapp.com/

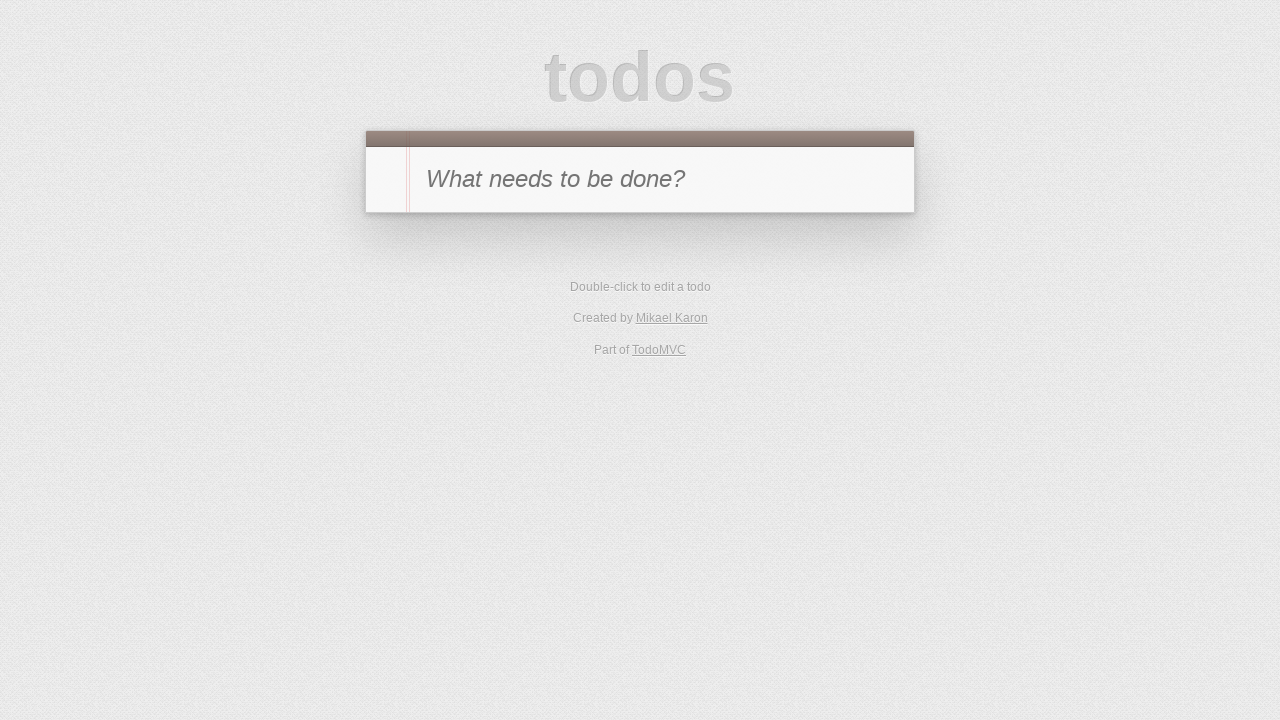

Injected two active tasks into localStorage
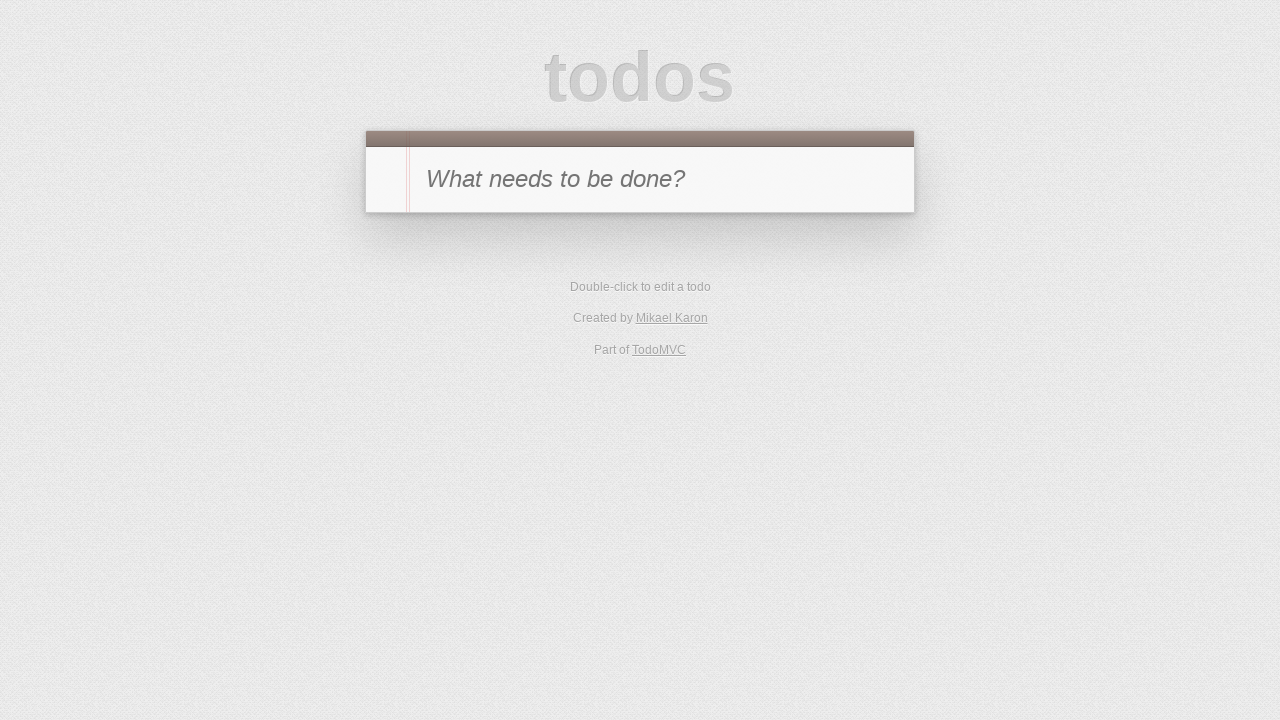

Reloaded page to load injected tasks
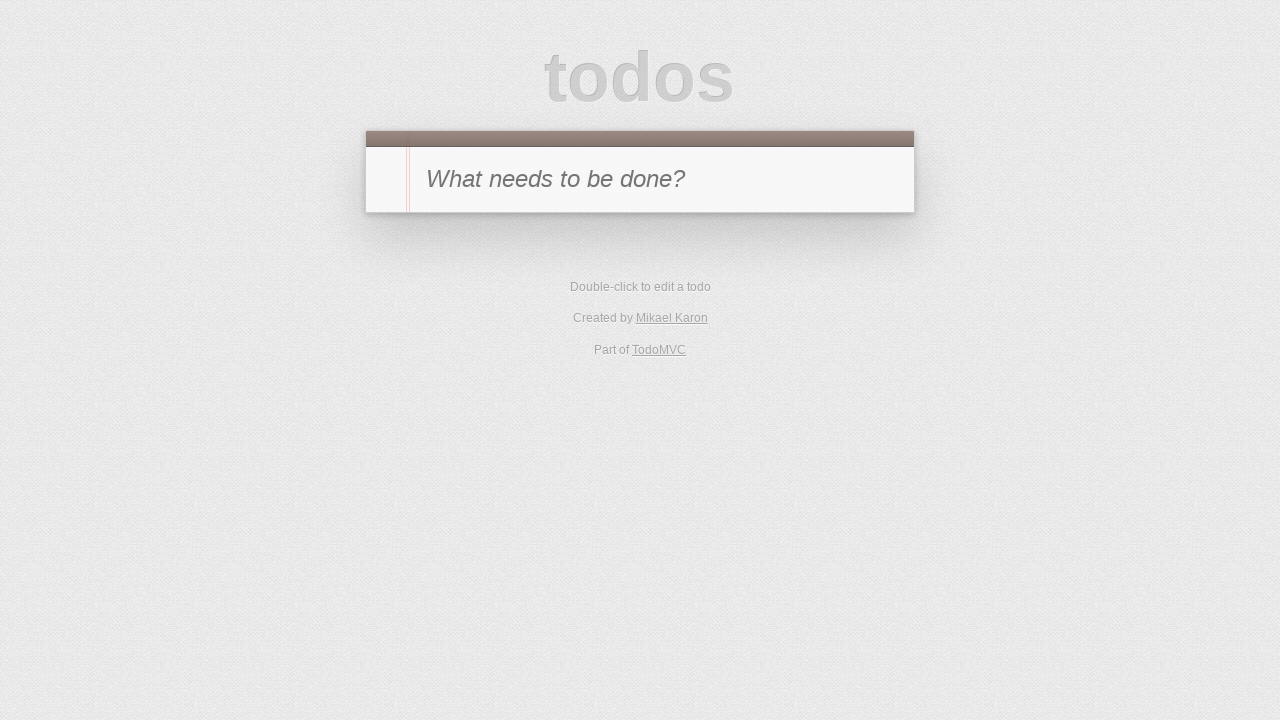

Clicked Active filter to show only active tasks at (614, 351) on text=Active
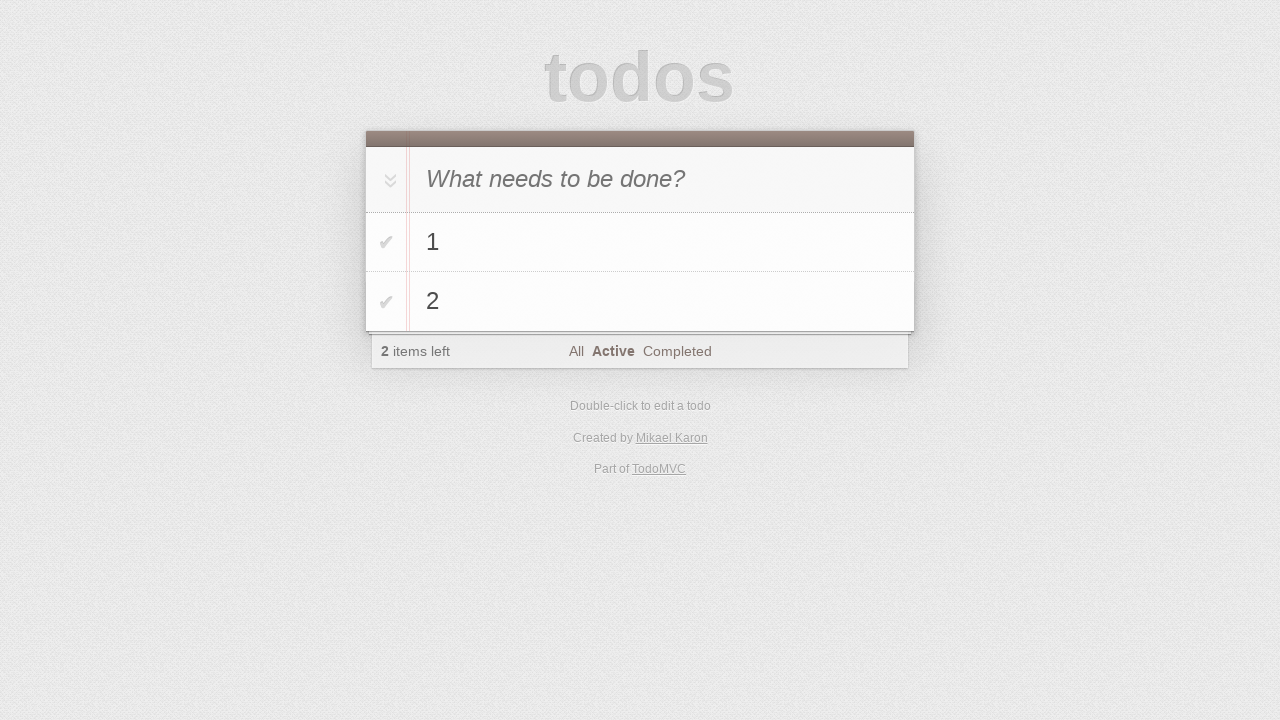

Double-clicked first task to enter edit mode at (640, 242) on #todo-list li:has-text('1')
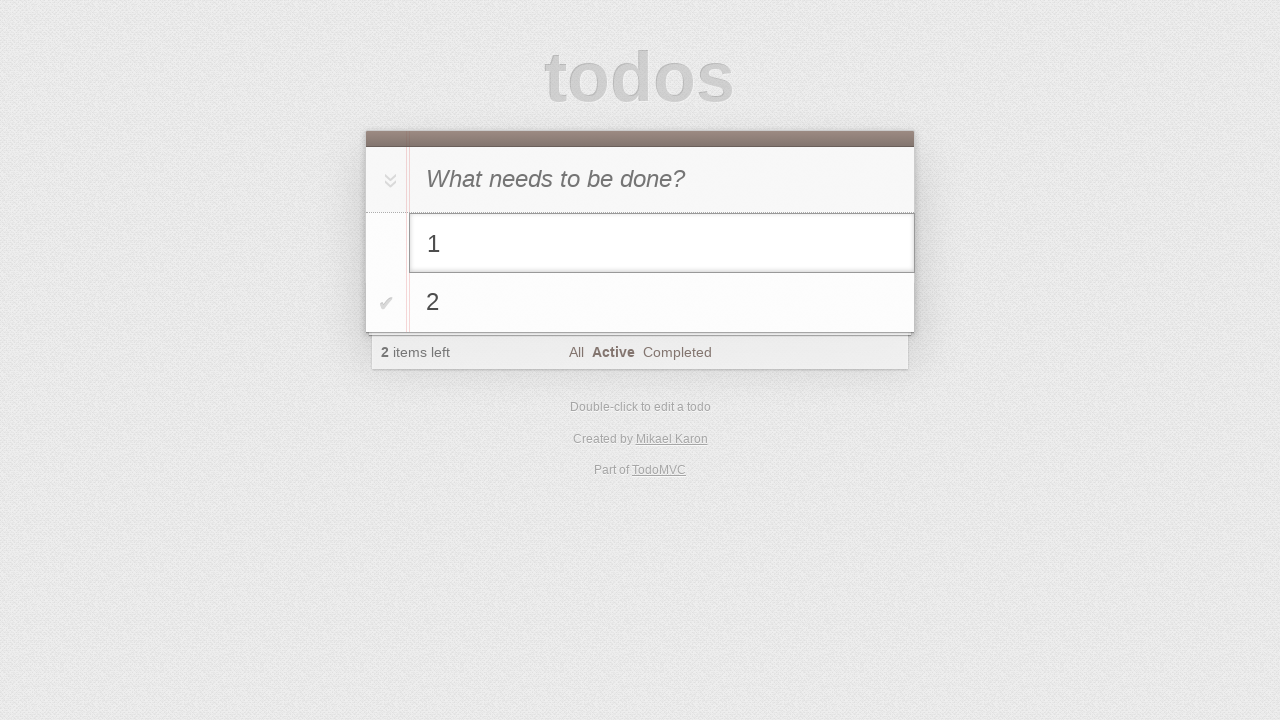

Filled edit field with '1 edited' on #todo-list li.editing .edit
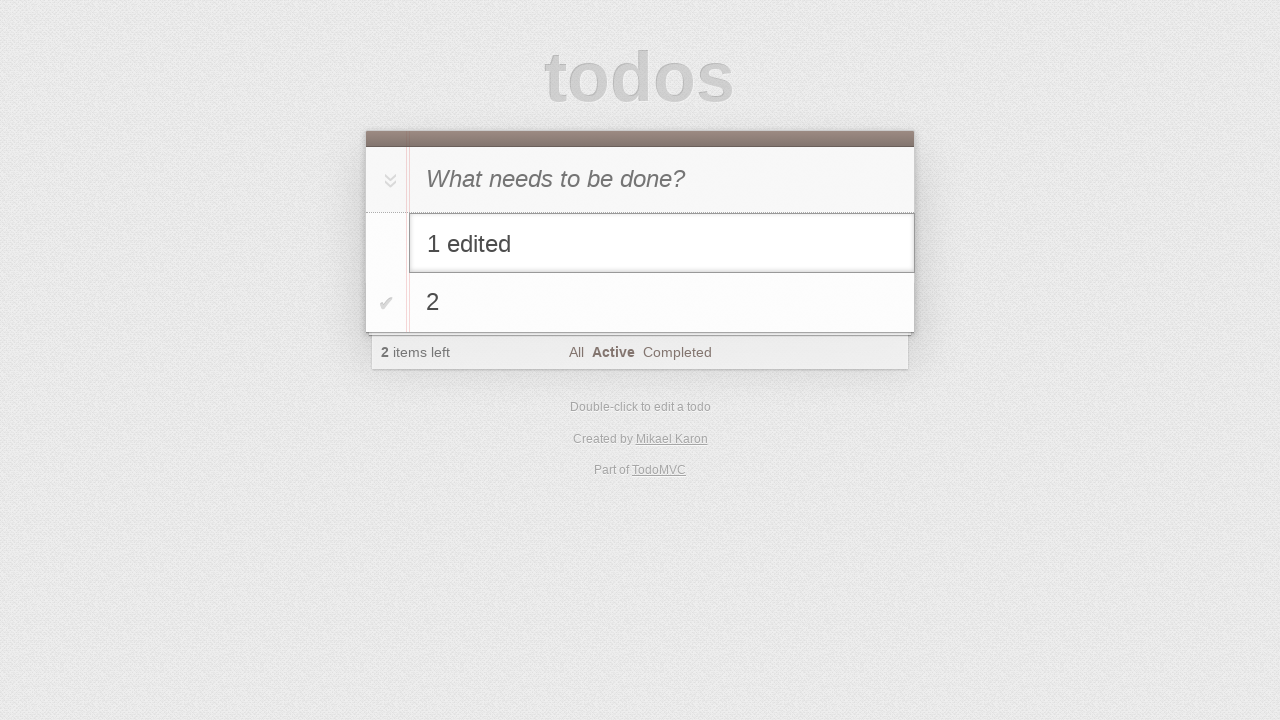

Clicked outside the edit field (on new-todo input) to save changes at (640, 179) on #new-todo
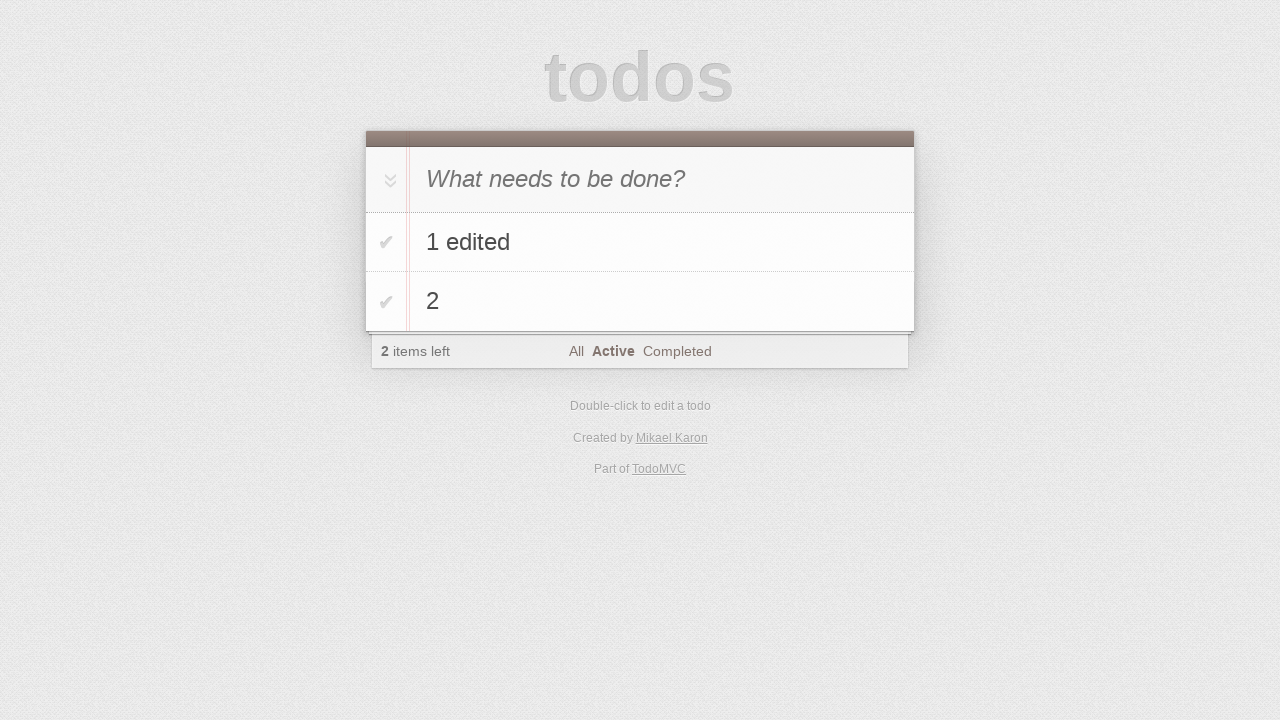

Verified edited task text '1 edited' is displayed in the list
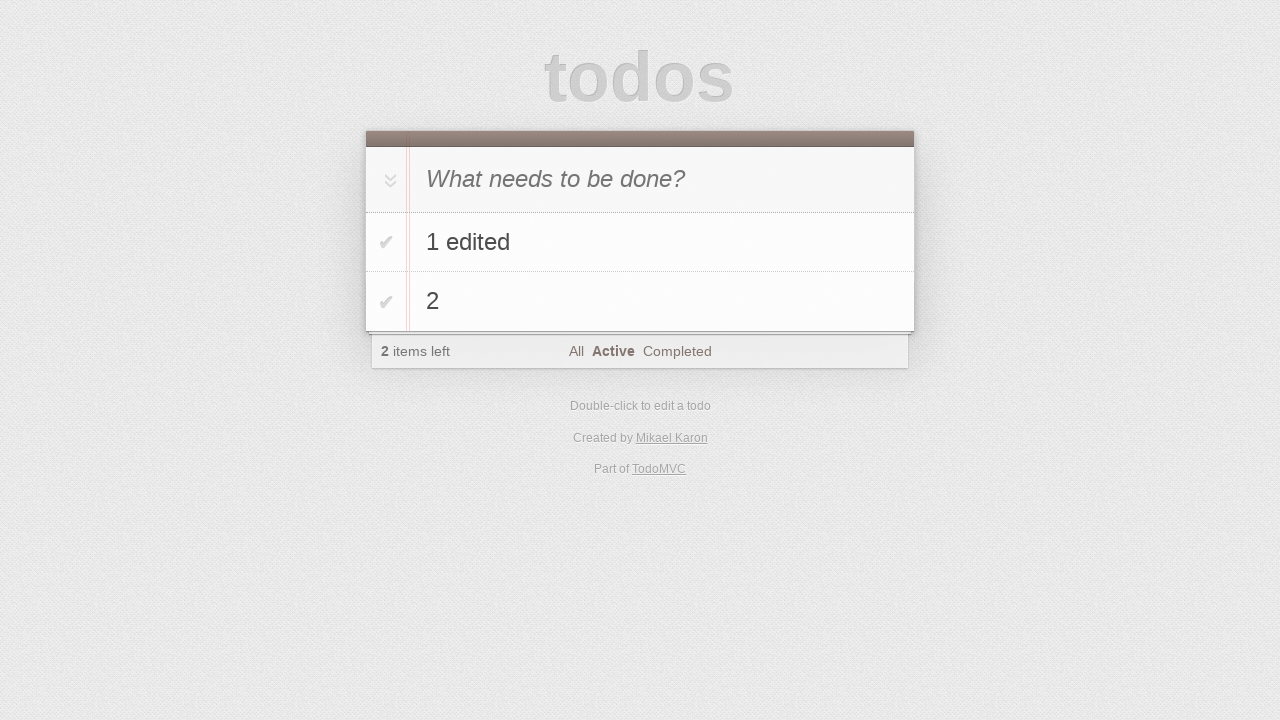

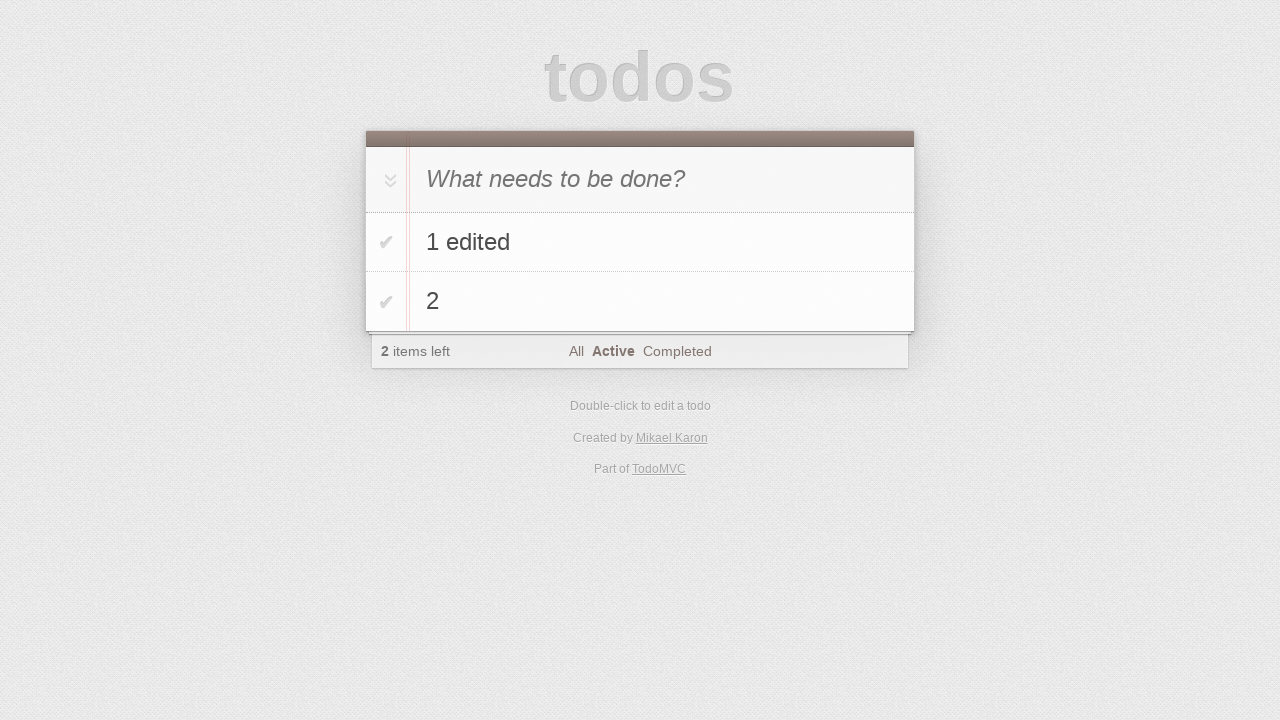